Tests that browser back button works correctly with filter navigation

Starting URL: https://demo.playwright.dev/todomvc

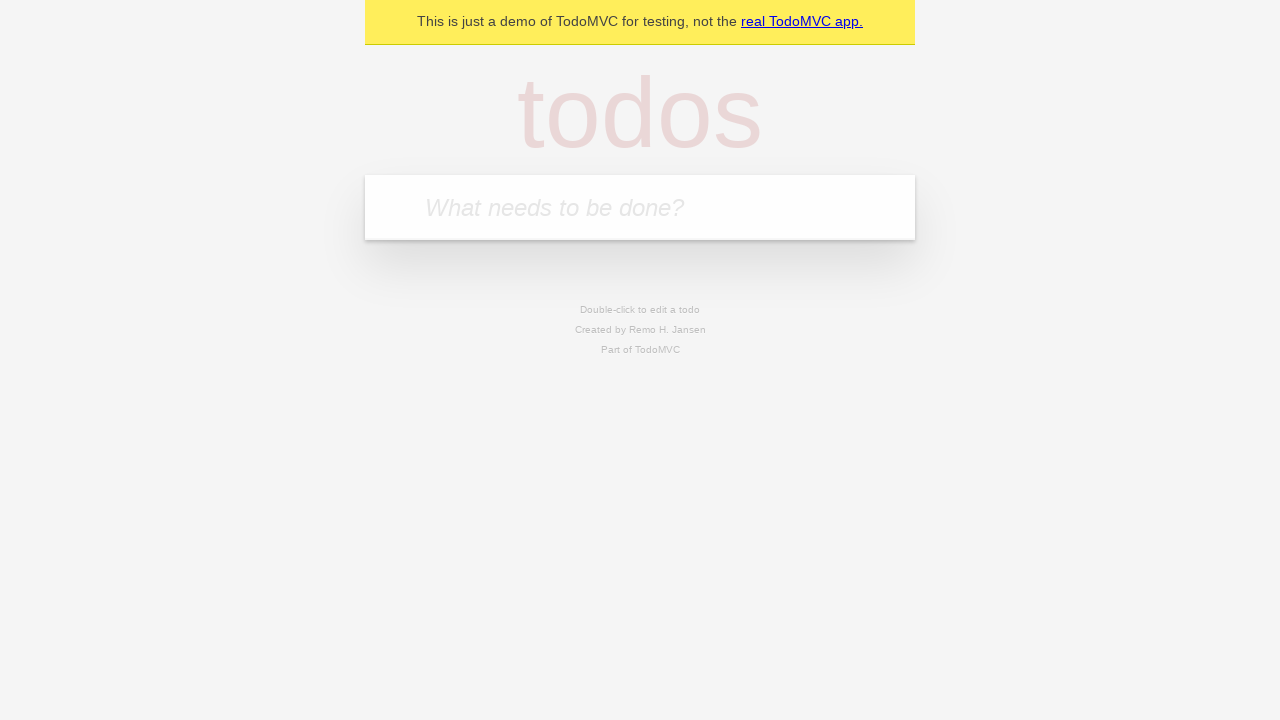

Filled todo input with 'buy some cheese' on internal:attr=[placeholder="What needs to be done?"i]
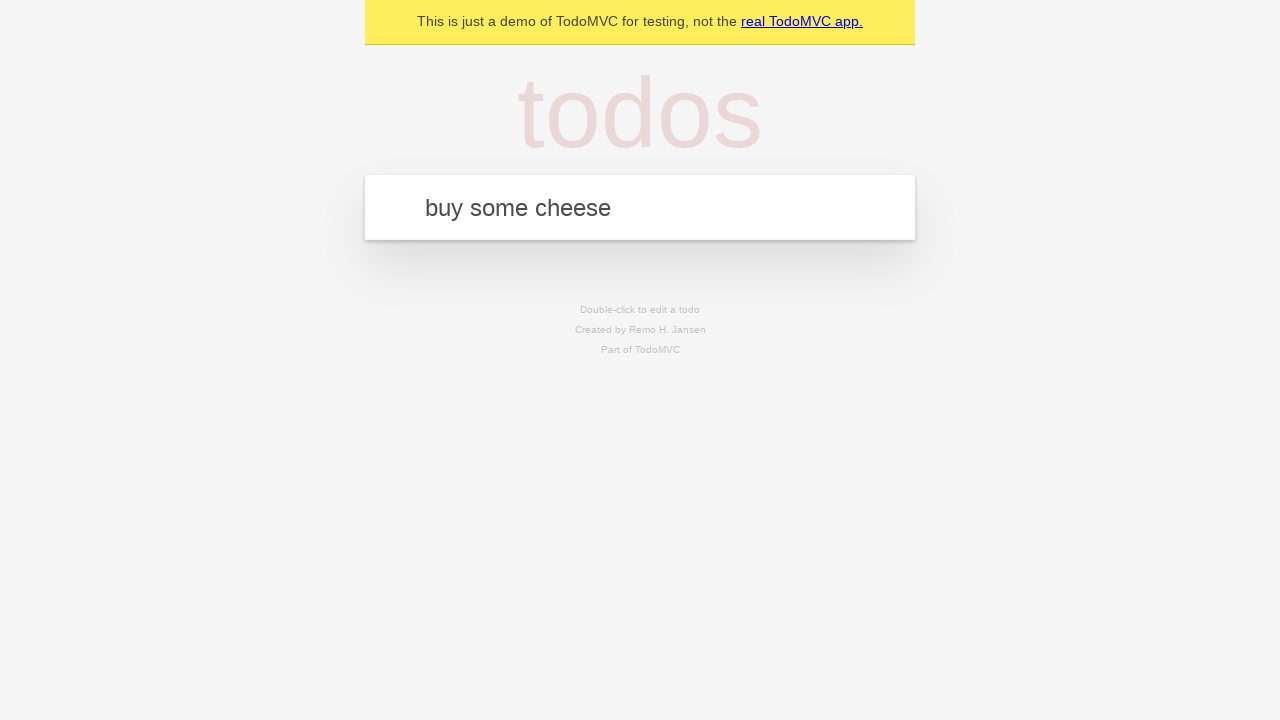

Pressed Enter to create todo 'buy some cheese' on internal:attr=[placeholder="What needs to be done?"i]
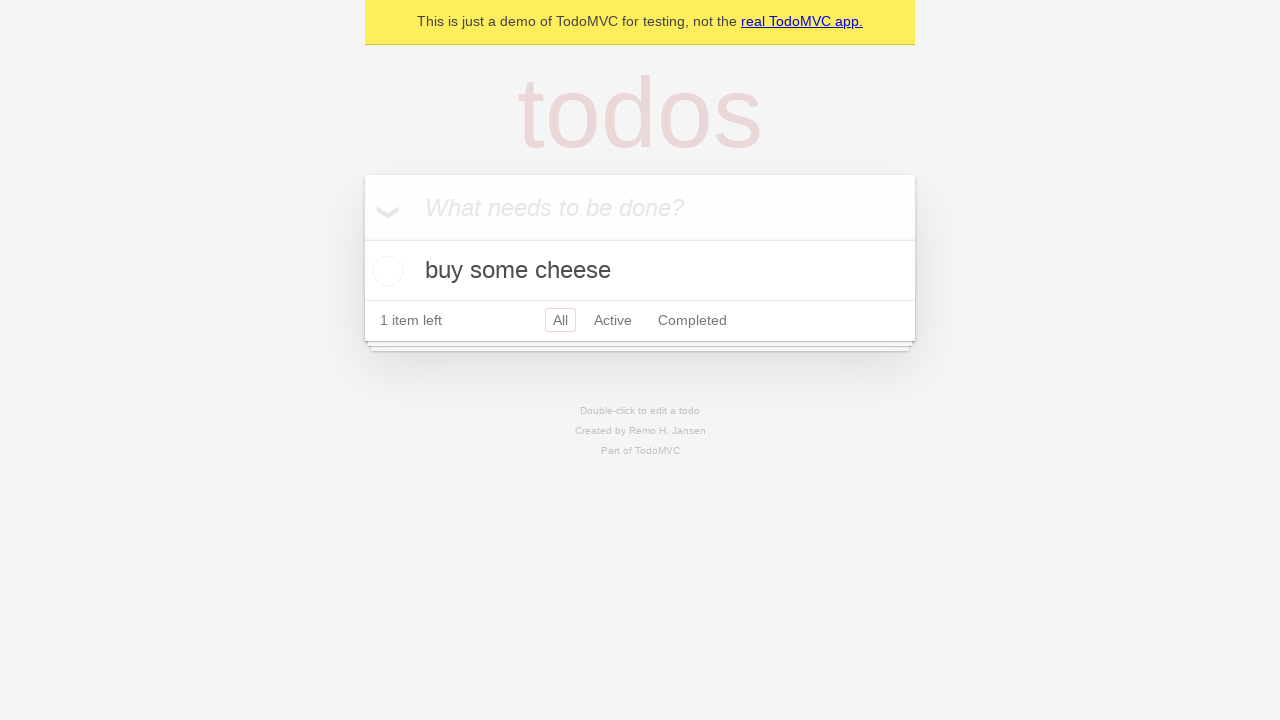

Filled todo input with 'feed the cat' on internal:attr=[placeholder="What needs to be done?"i]
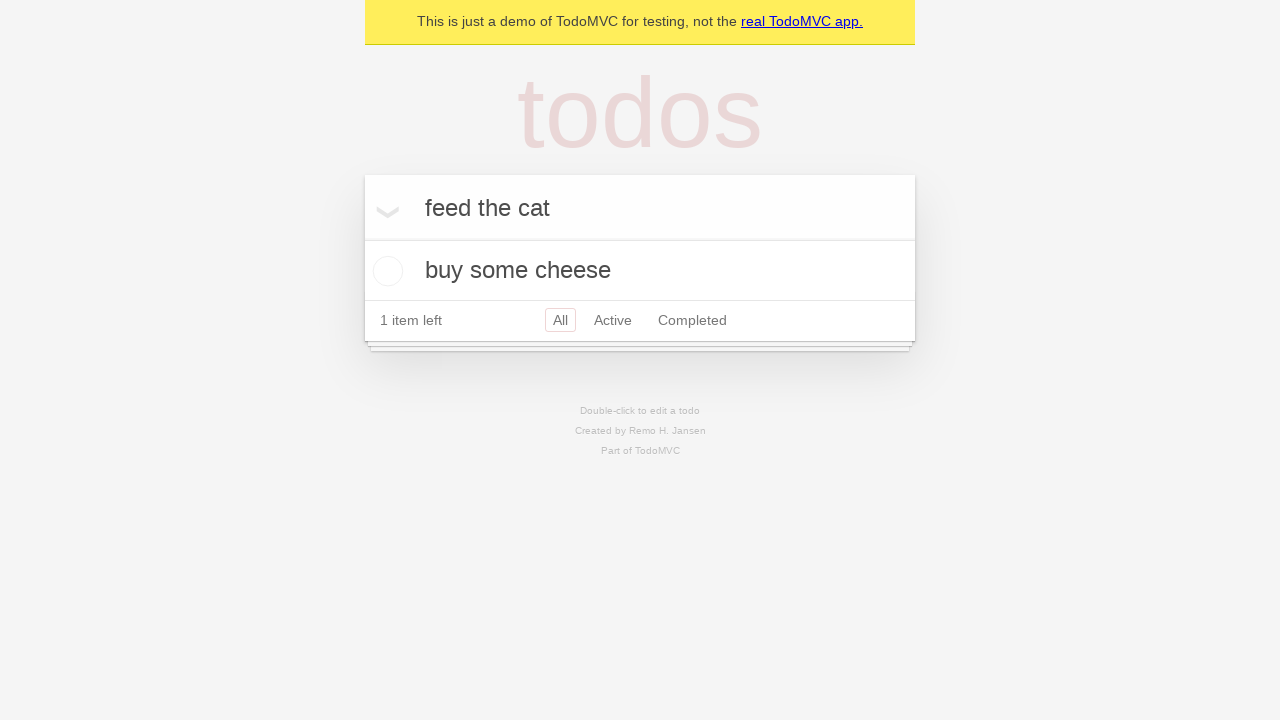

Pressed Enter to create todo 'feed the cat' on internal:attr=[placeholder="What needs to be done?"i]
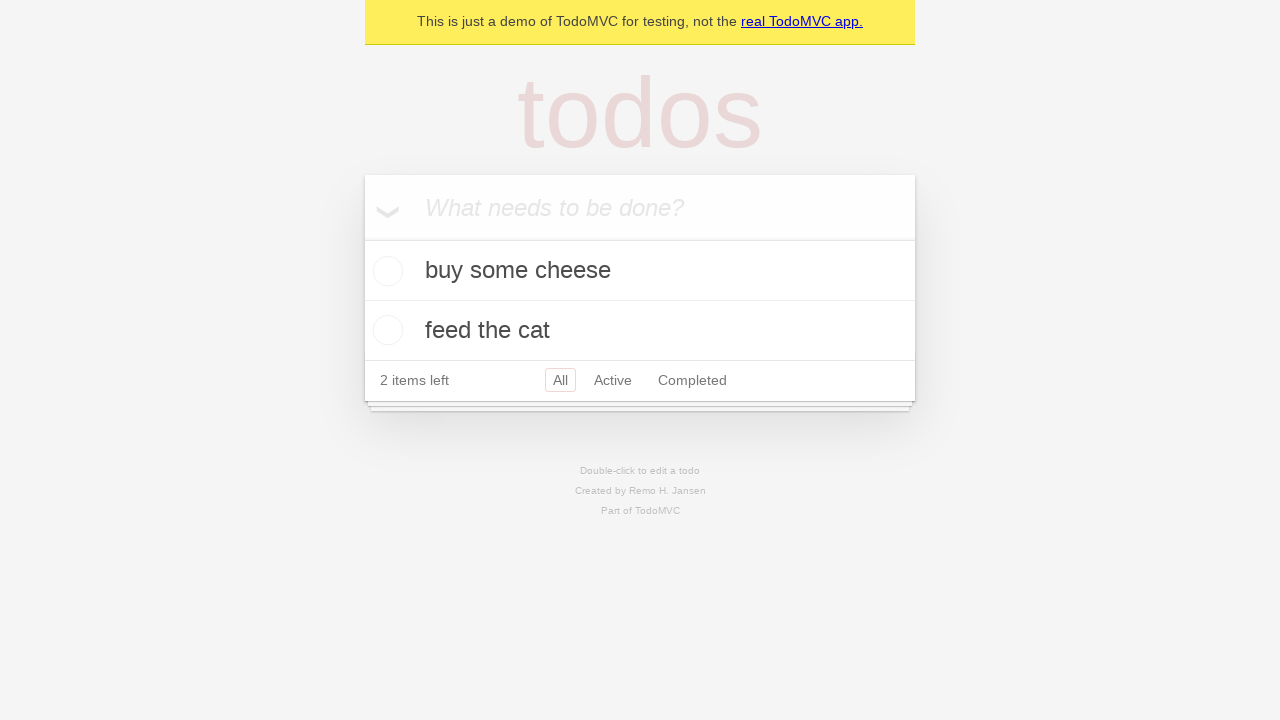

Filled todo input with 'book a doctors appointment' on internal:attr=[placeholder="What needs to be done?"i]
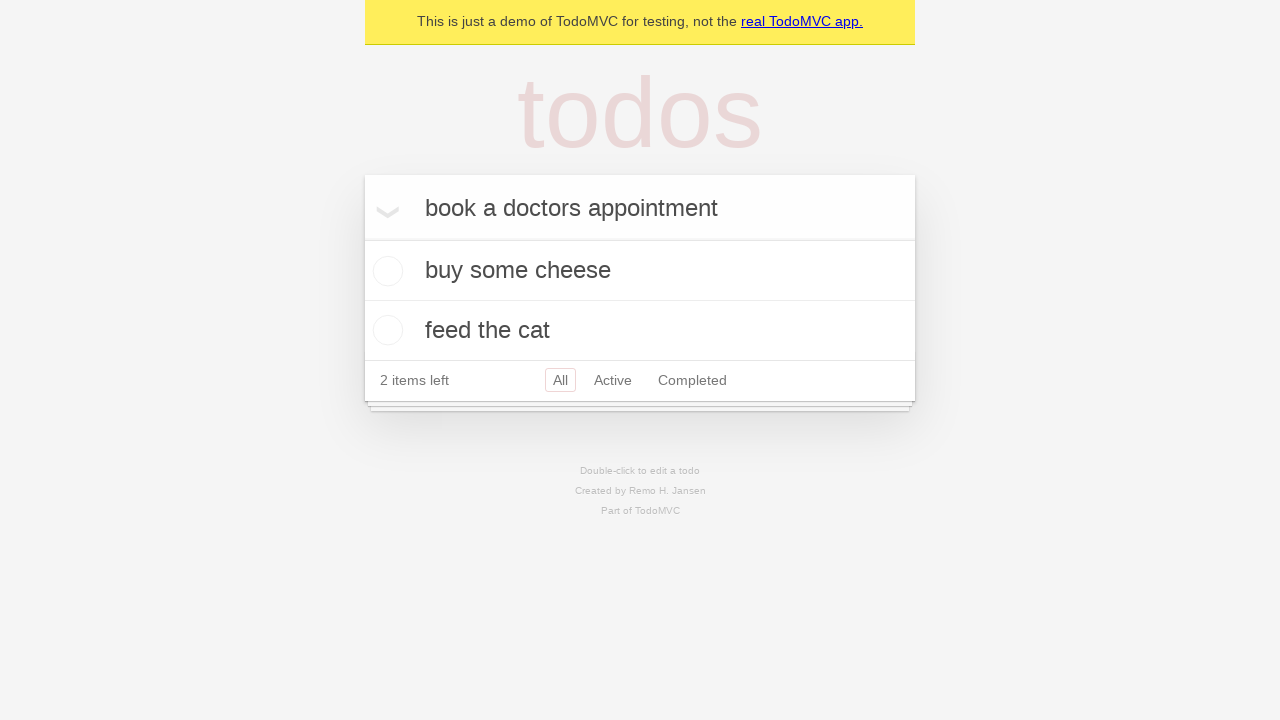

Pressed Enter to create todo 'book a doctors appointment' on internal:attr=[placeholder="What needs to be done?"i]
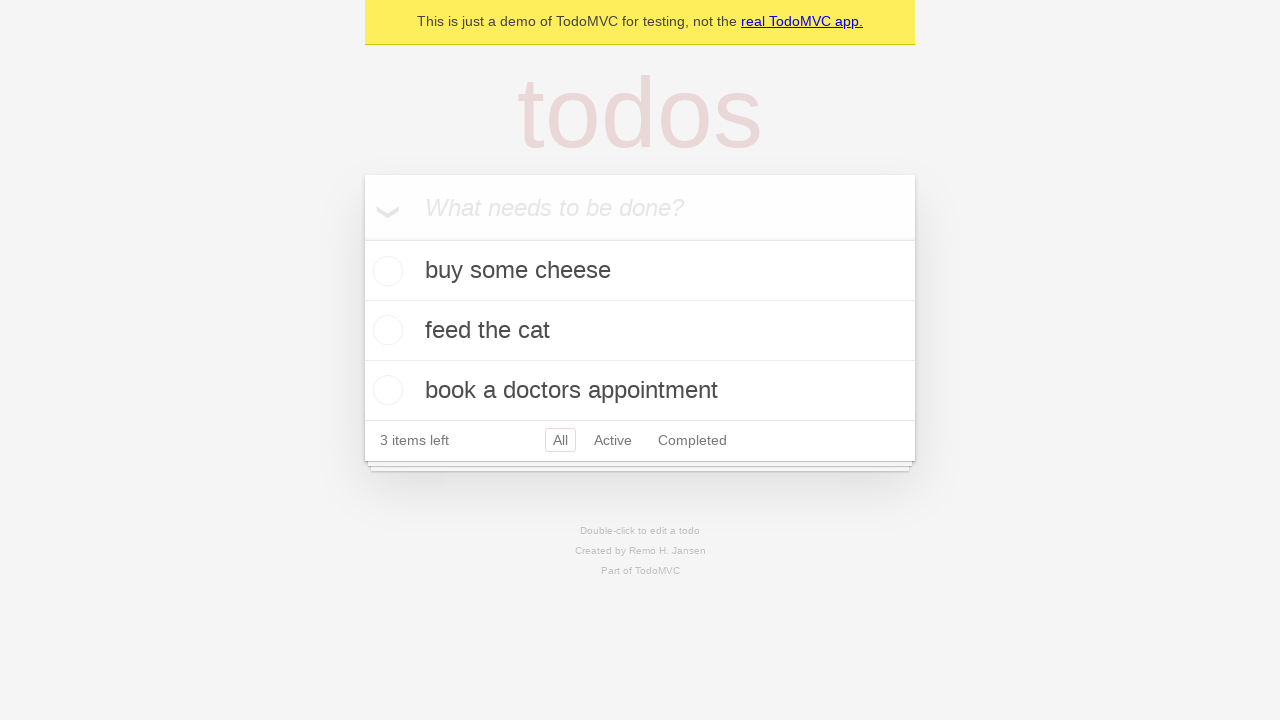

Checked the second todo item at (385, 330) on internal:testid=[data-testid="todo-item"s] >> nth=1 >> internal:role=checkbox
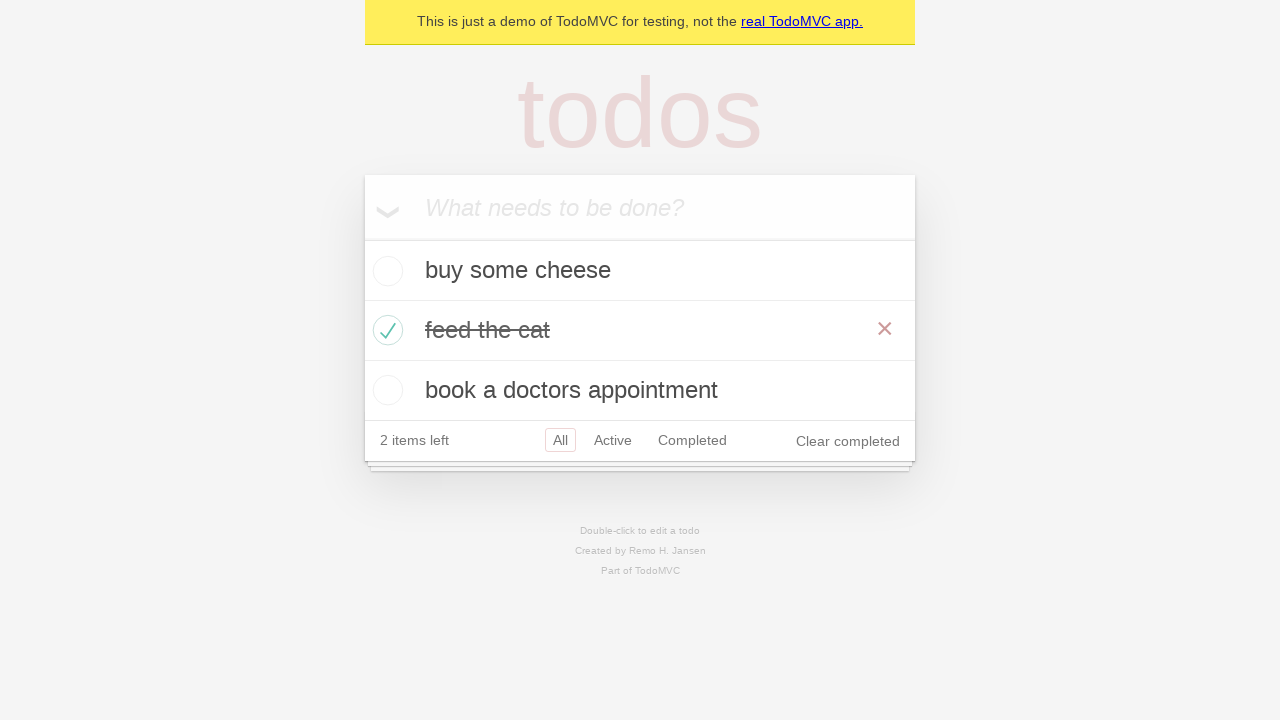

Clicked 'All' filter at (560, 440) on internal:role=link[name="All"i]
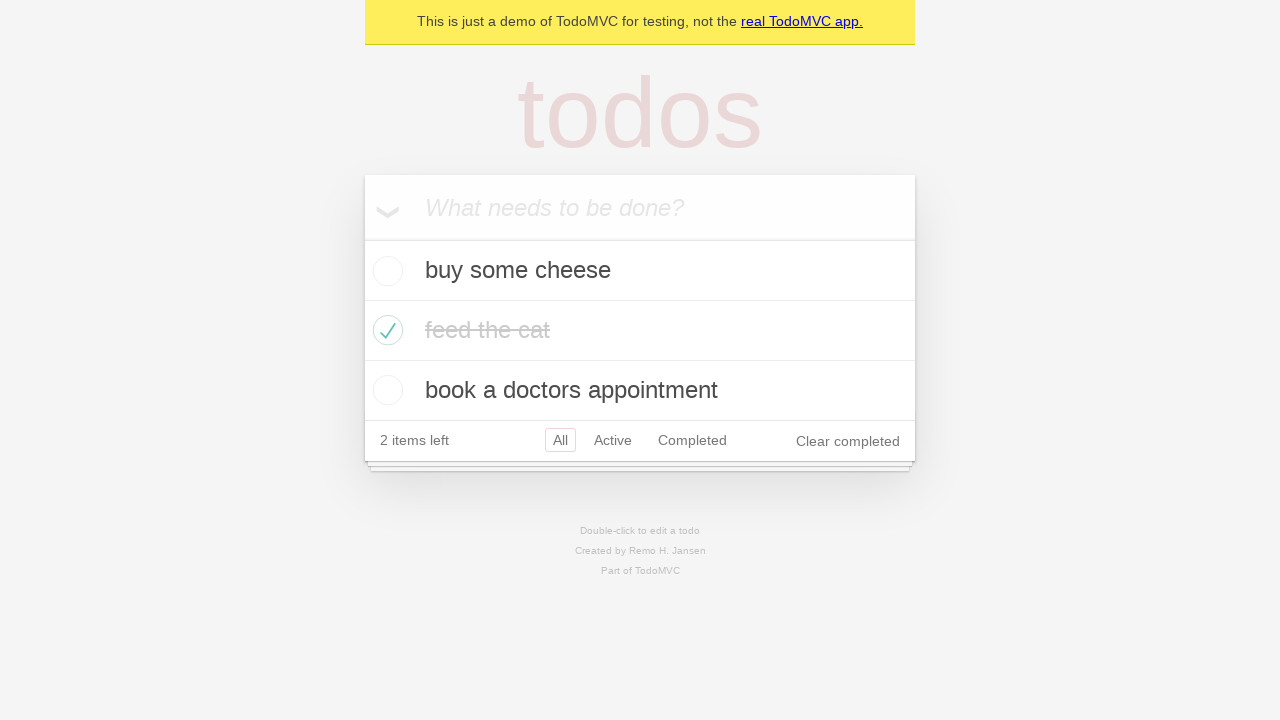

Clicked 'Active' filter at (613, 440) on internal:role=link[name="Active"i]
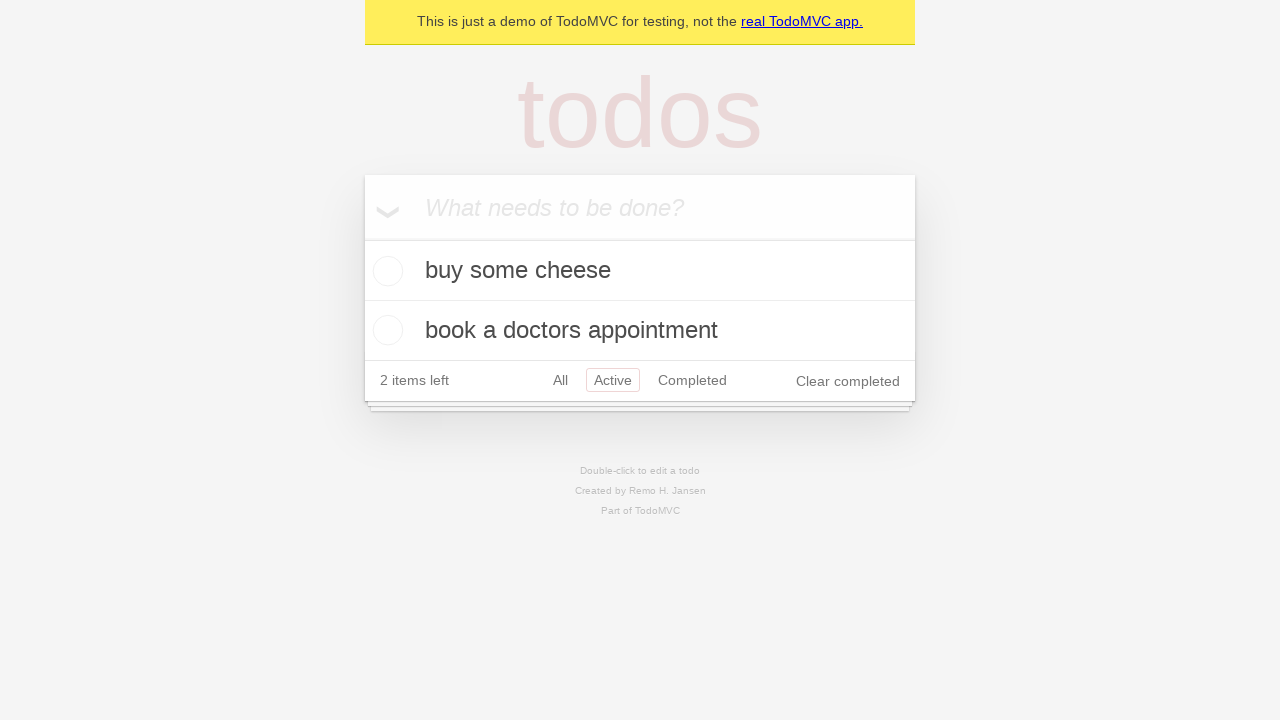

Clicked 'Completed' filter at (692, 380) on internal:role=link[name="Completed"i]
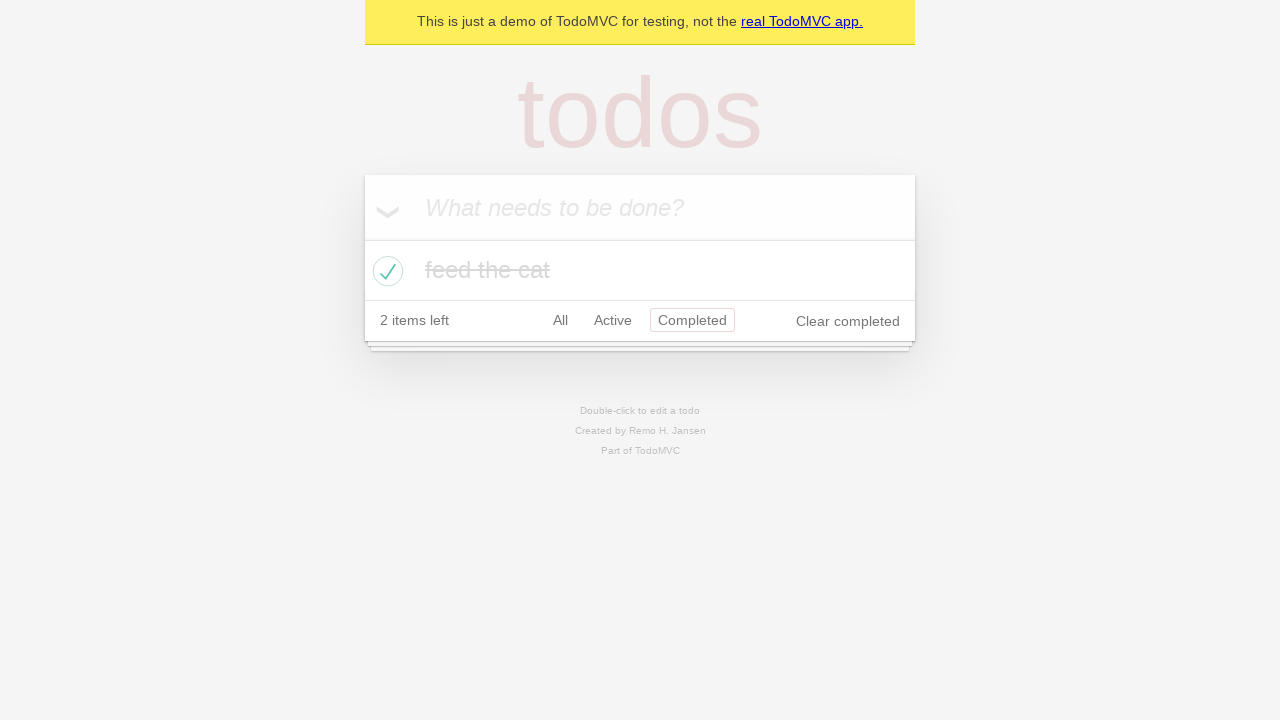

Navigated back to 'Active' filter using browser back button
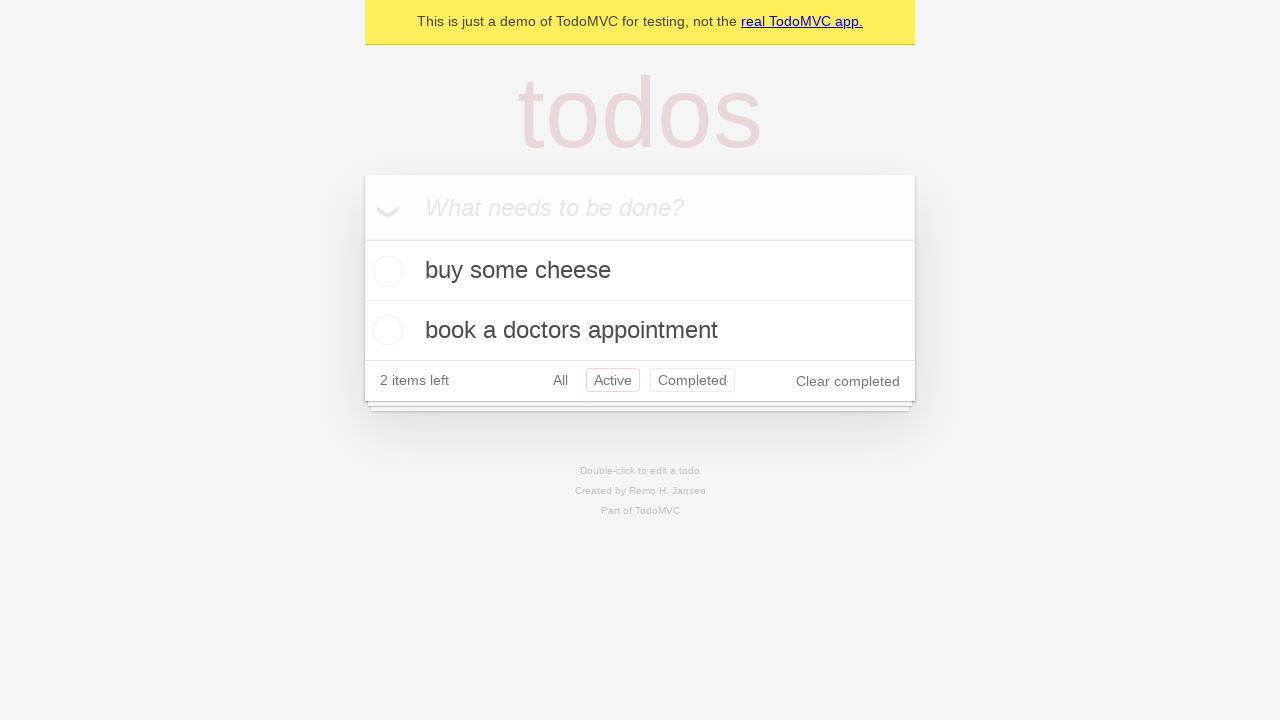

Navigated back to 'All' filter using browser back button
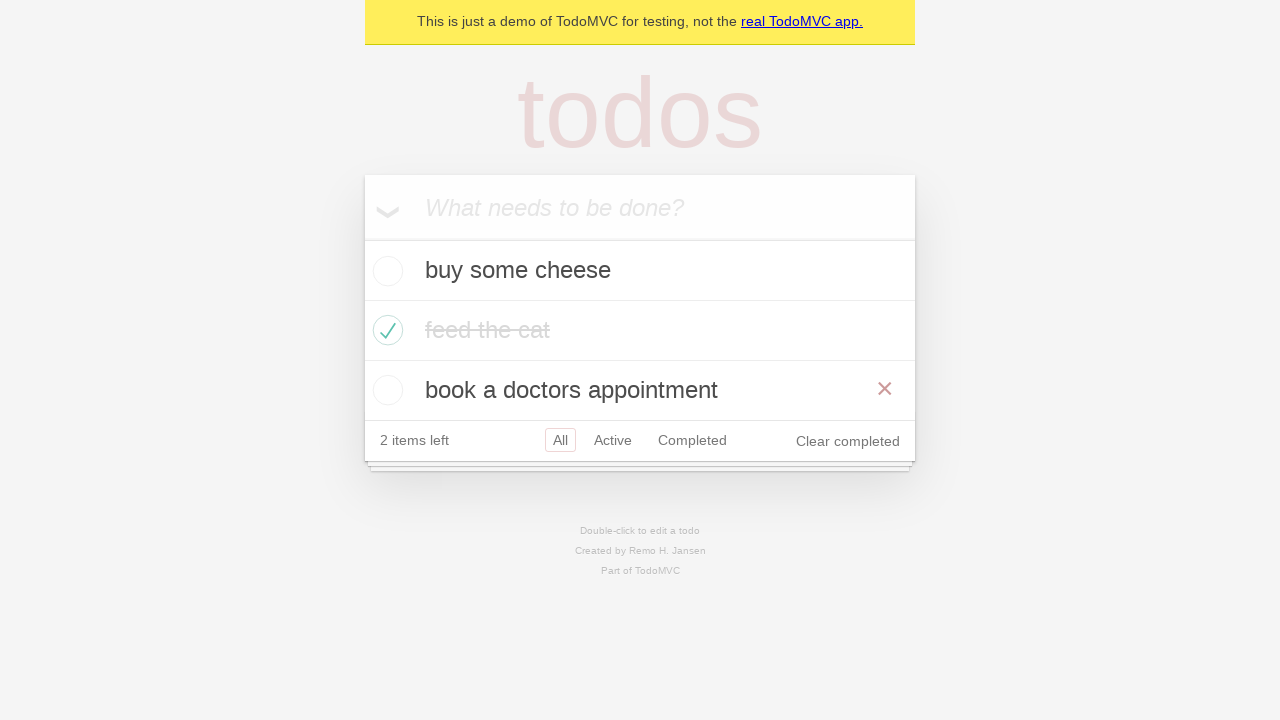

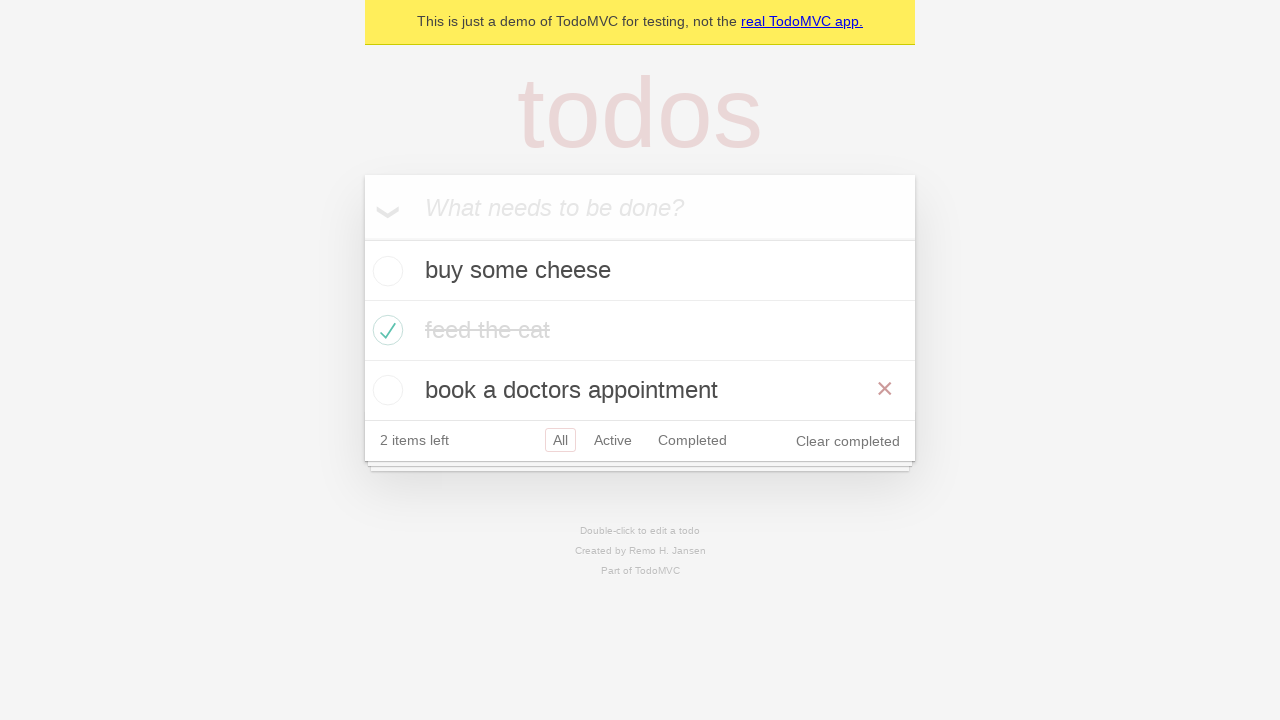